Tests radio button and checkbox selection on the Omayo blog page by selecting the "Bike" vehicle option and "Book" accessory option

Starting URL: https://omayo.blogspot.com/

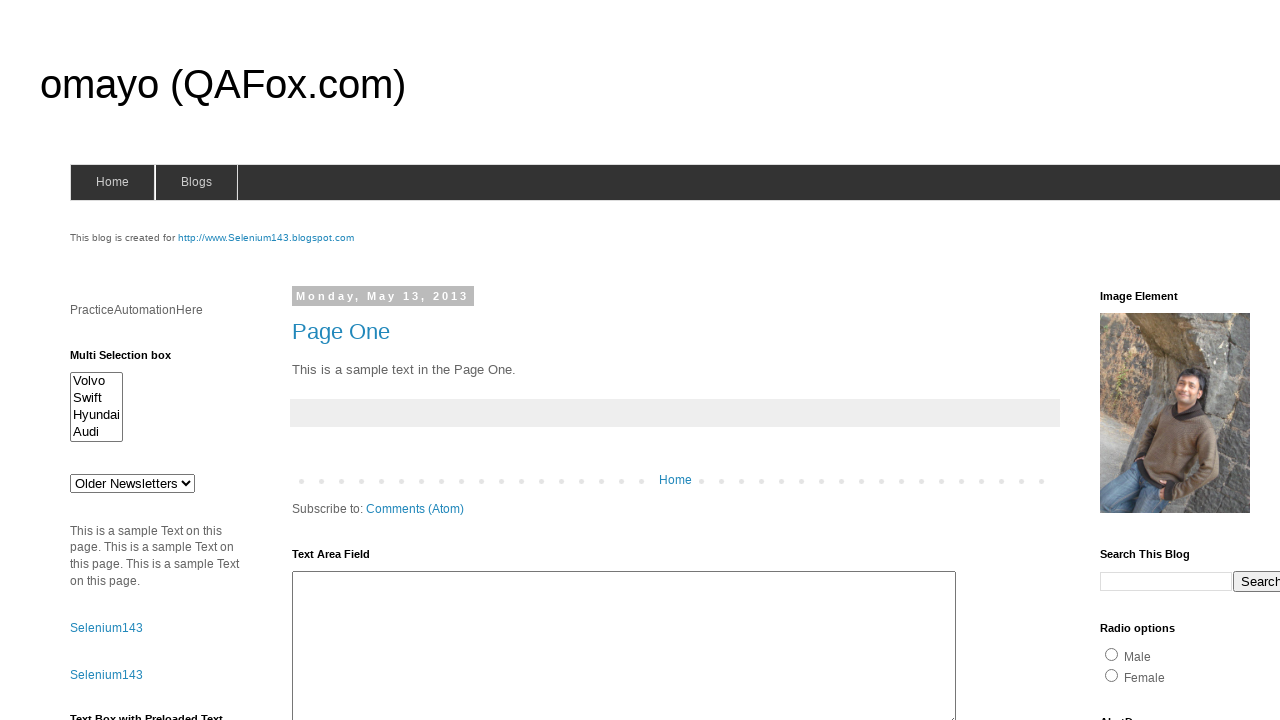

Located all radio buttons with name 'vehicle'
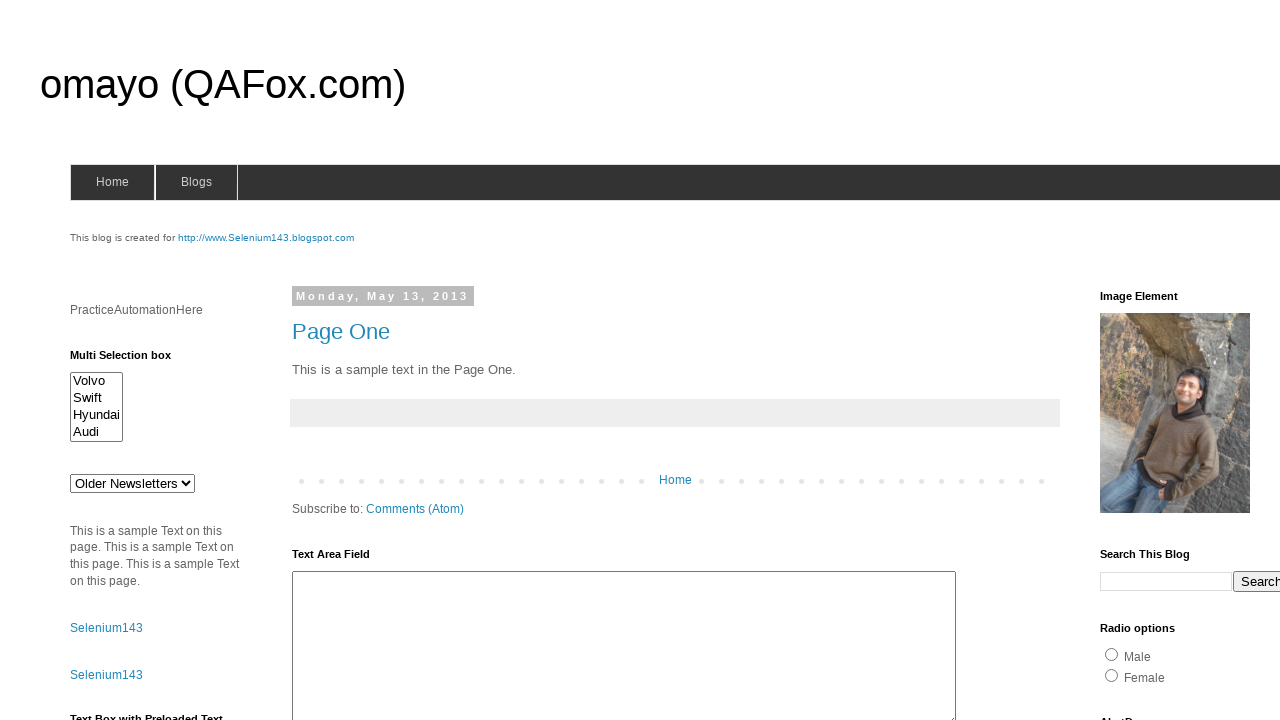

Found 3 radio button(s) for vehicle selection
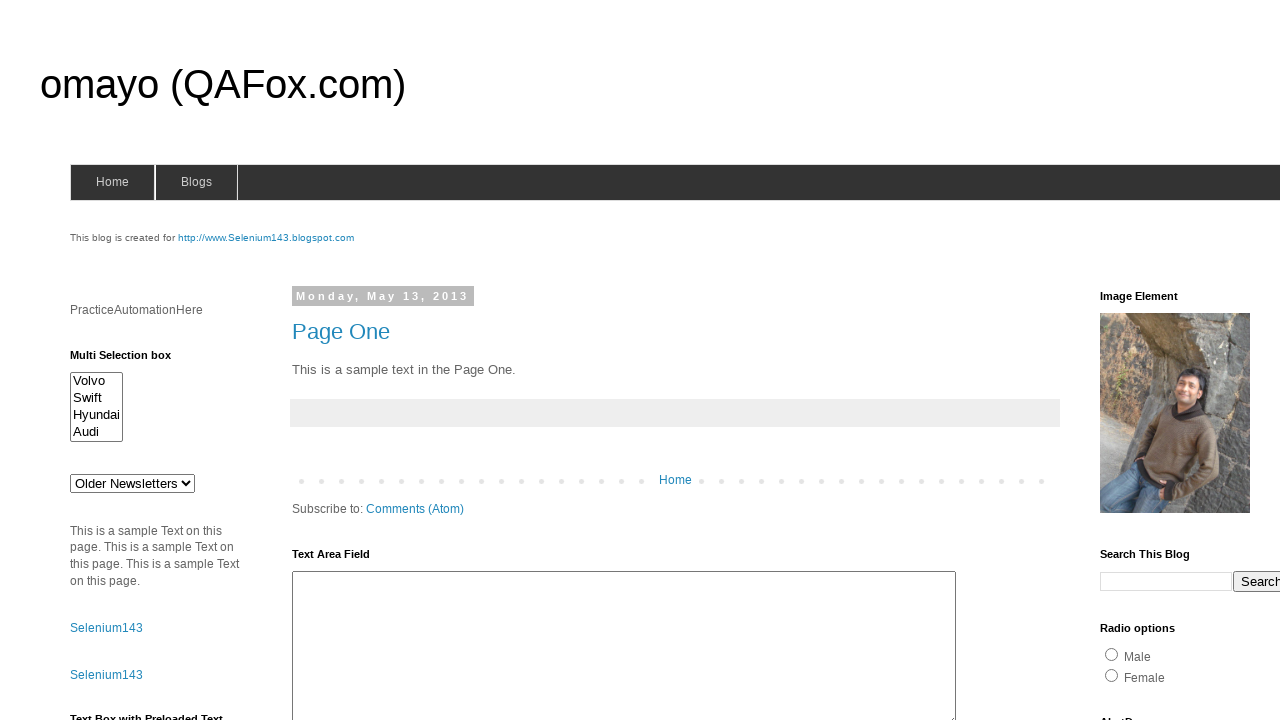

Retrieved radio button at index 0
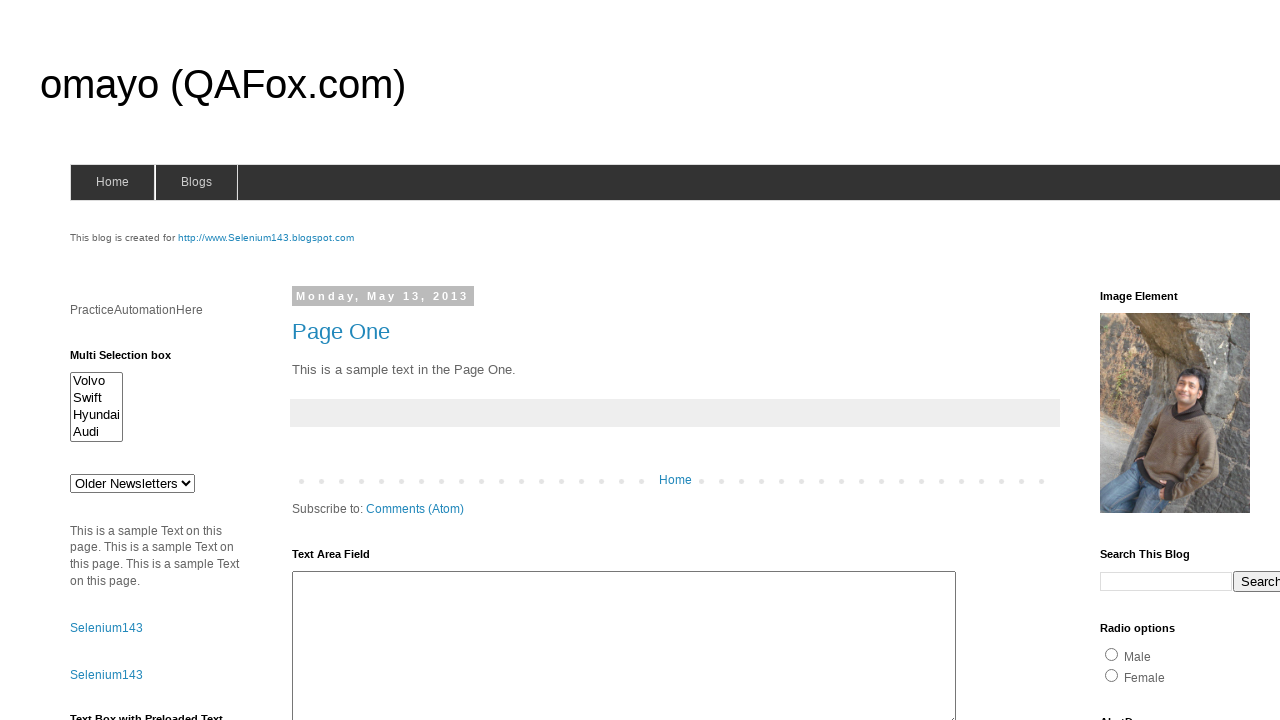

Got value attribute: 'Bike'
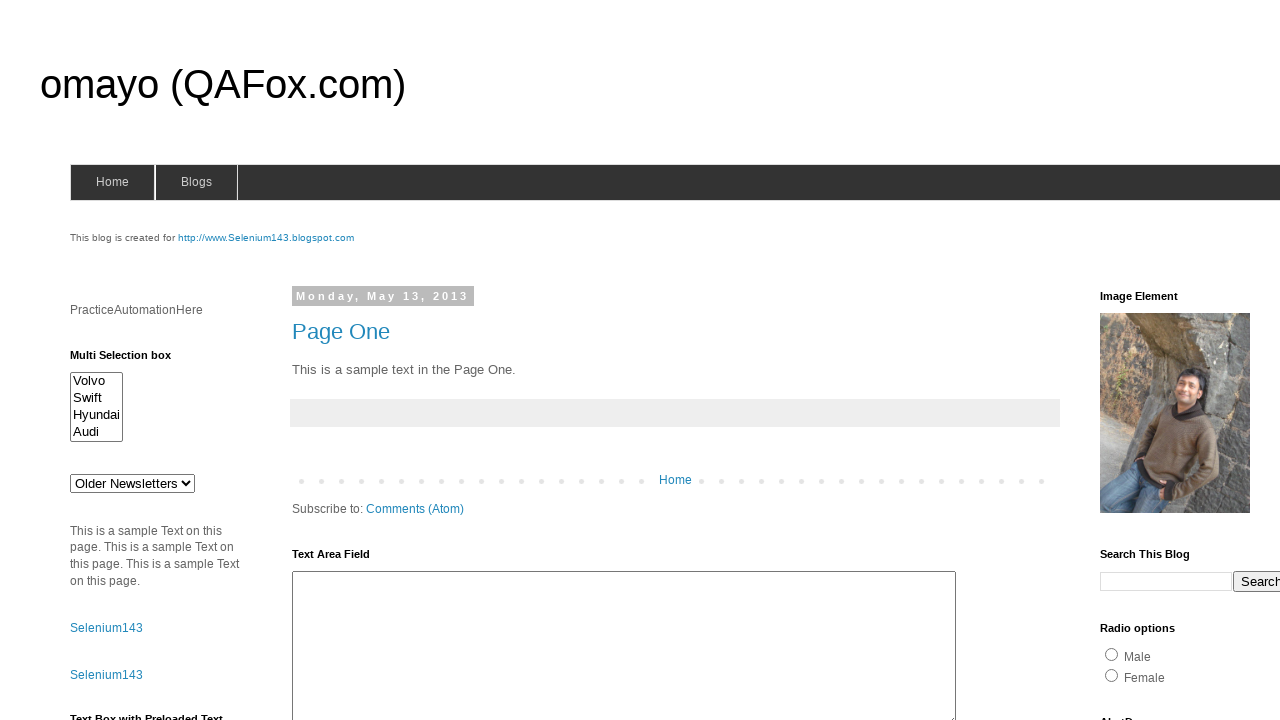

Selected 'Bike' radio button at (1138, 361) on input[type='radio'][name='vehicle'] >> nth=0
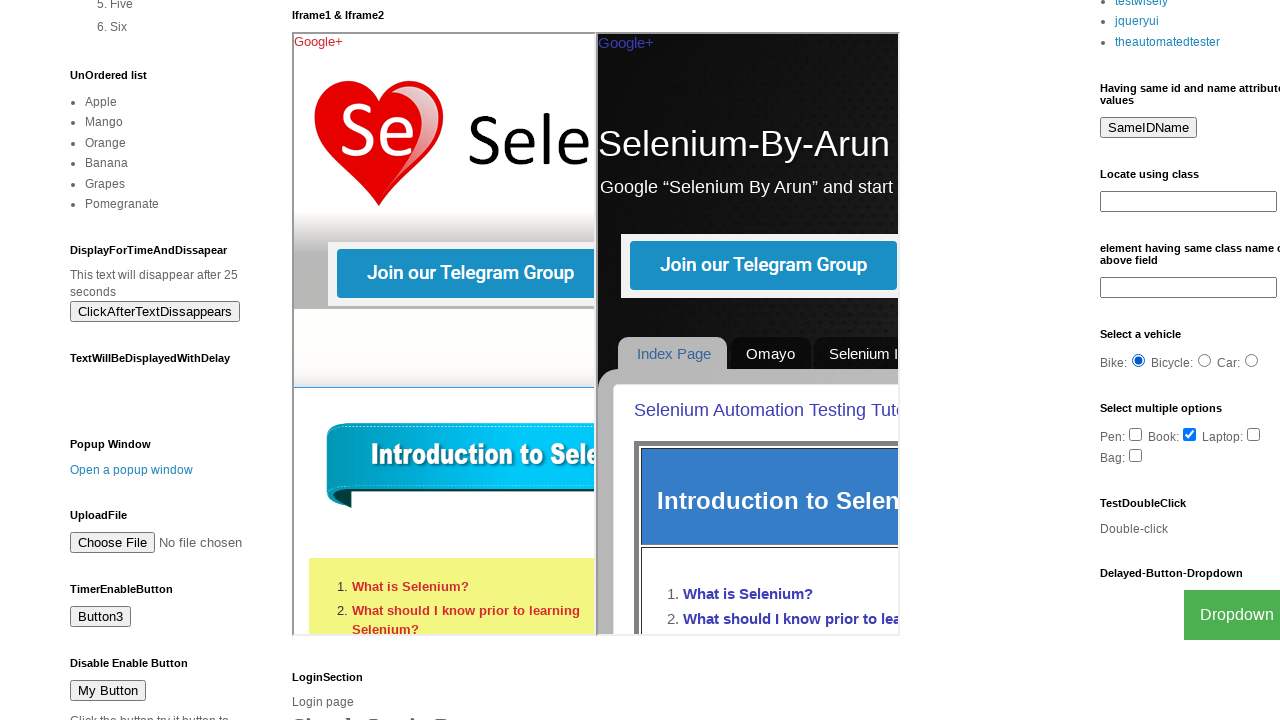

Located all checkboxes with name 'accessories'
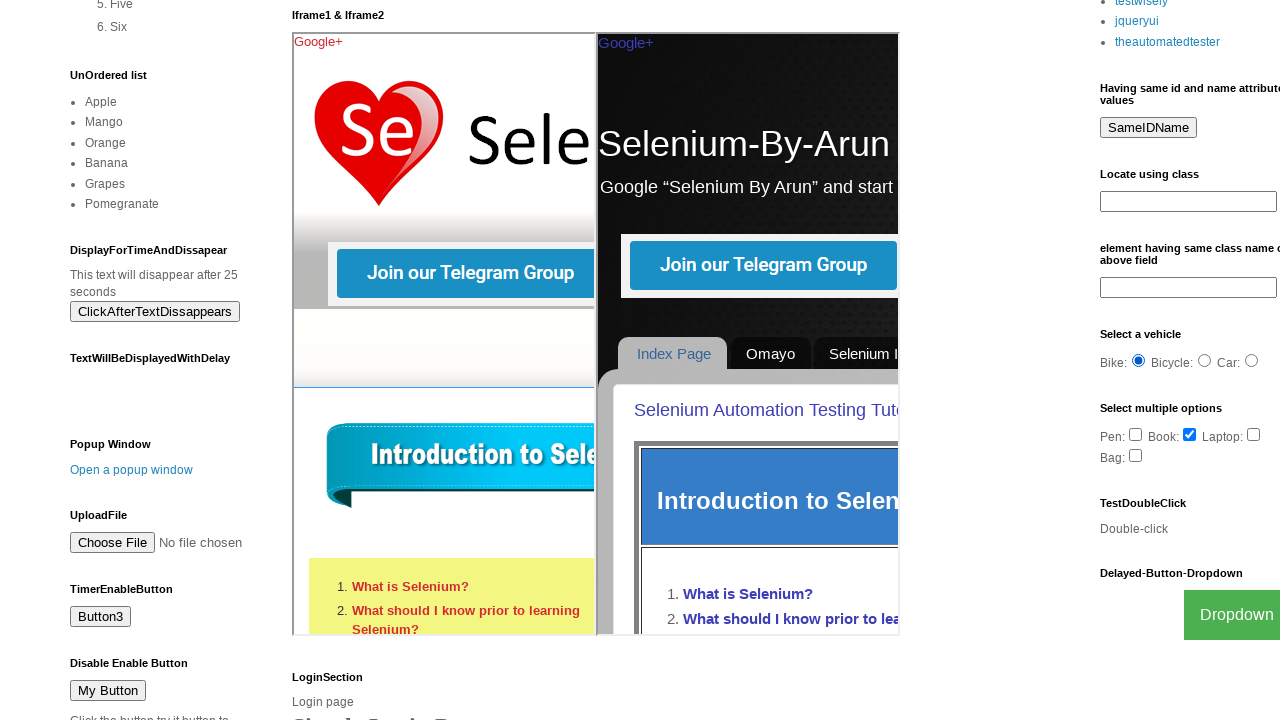

Found 4 checkbox(es) for accessories selection
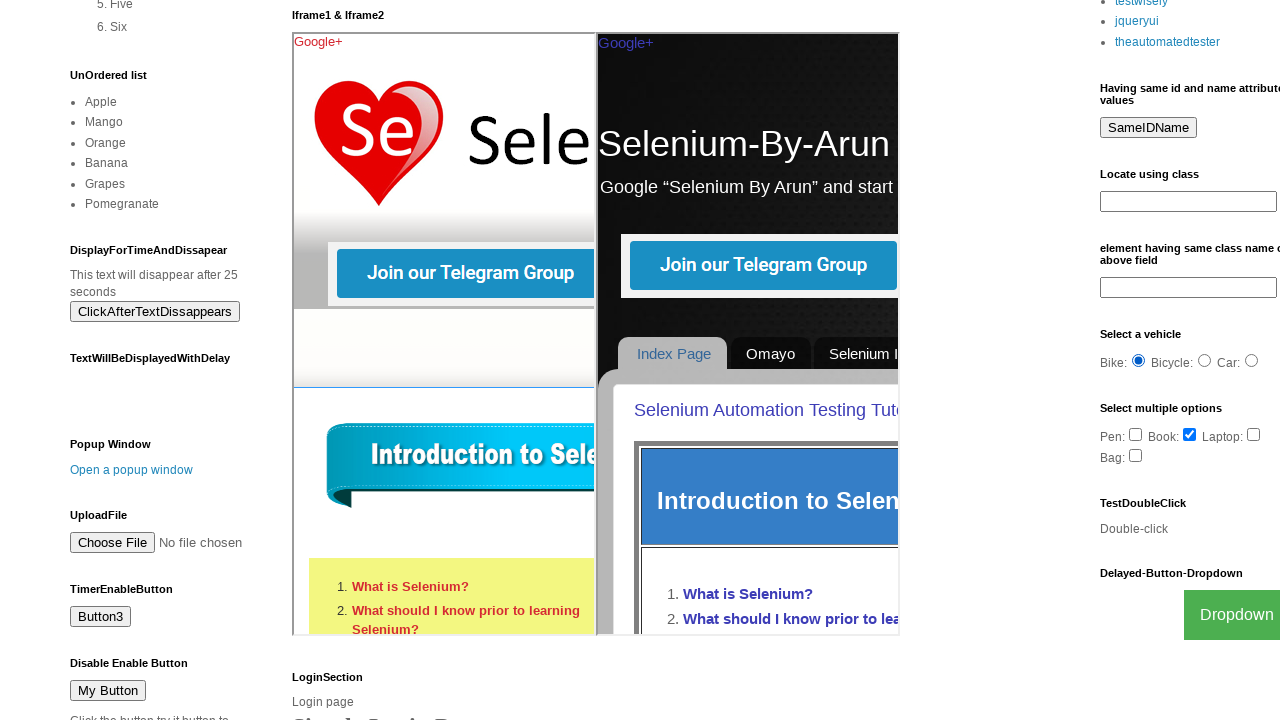

Retrieved checkbox at index 0
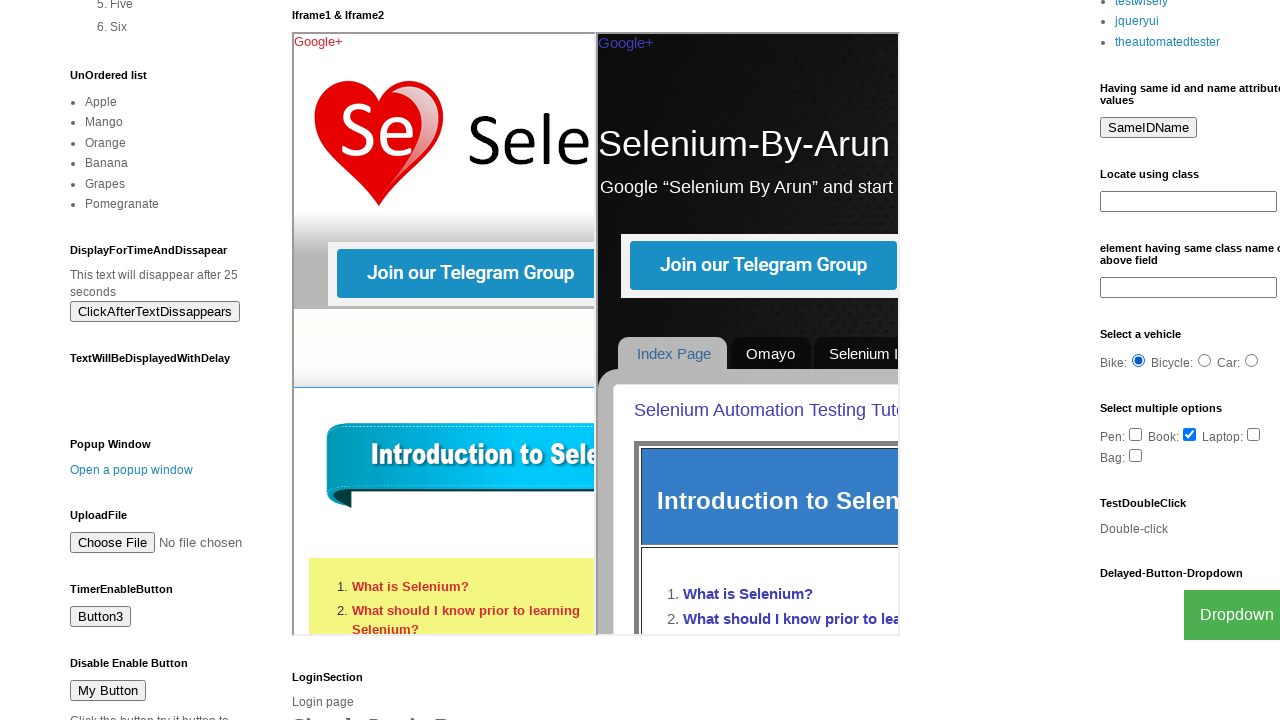

Got value attribute: 'Pen'
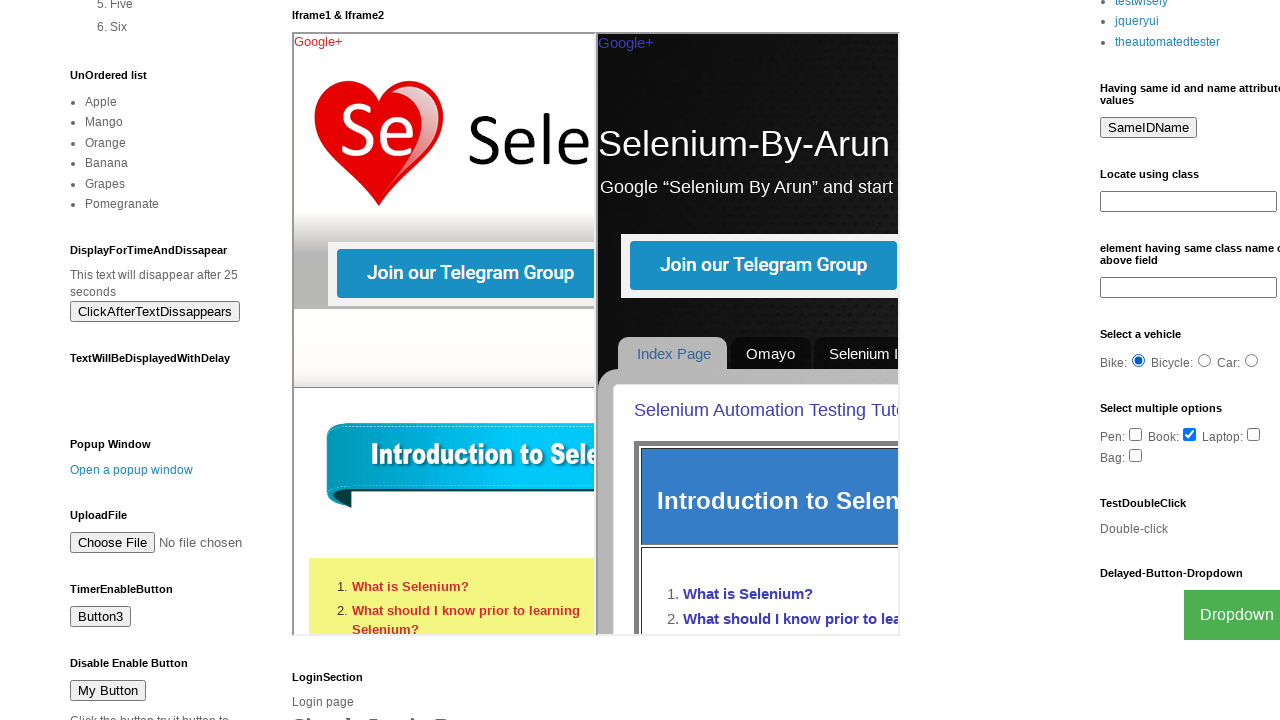

Retrieved checkbox at index 1
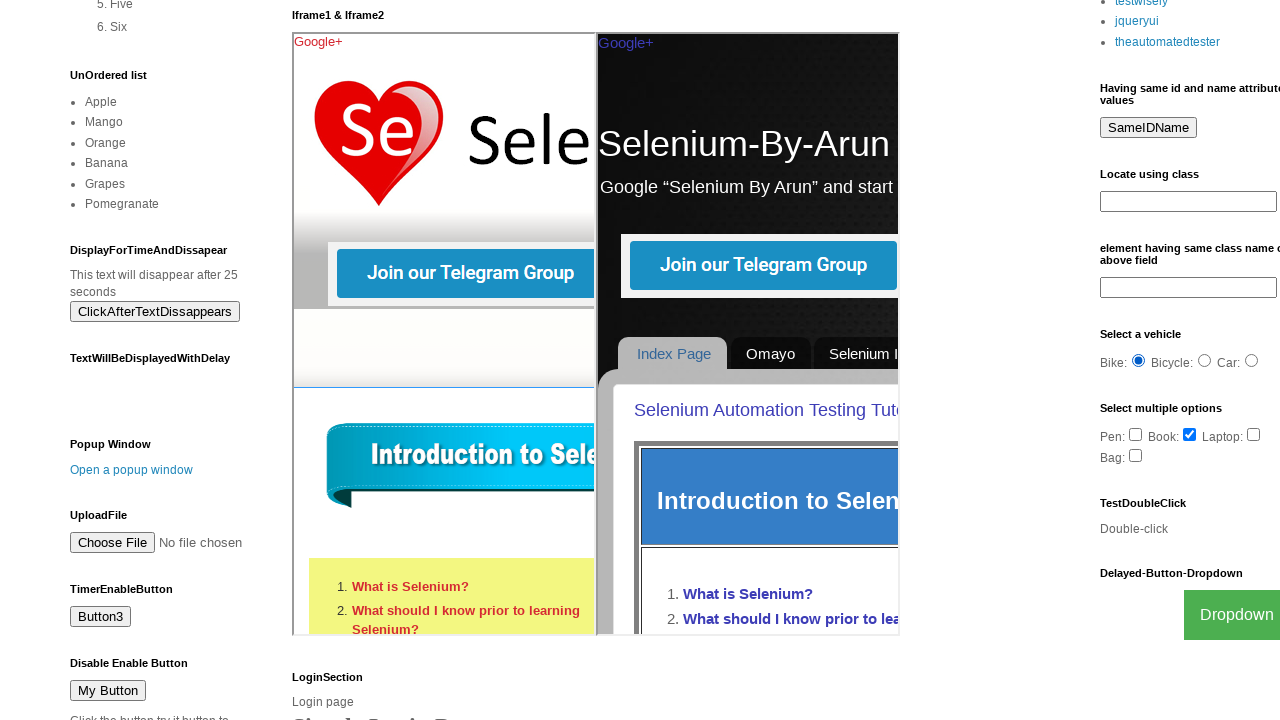

Got value attribute: 'Book'
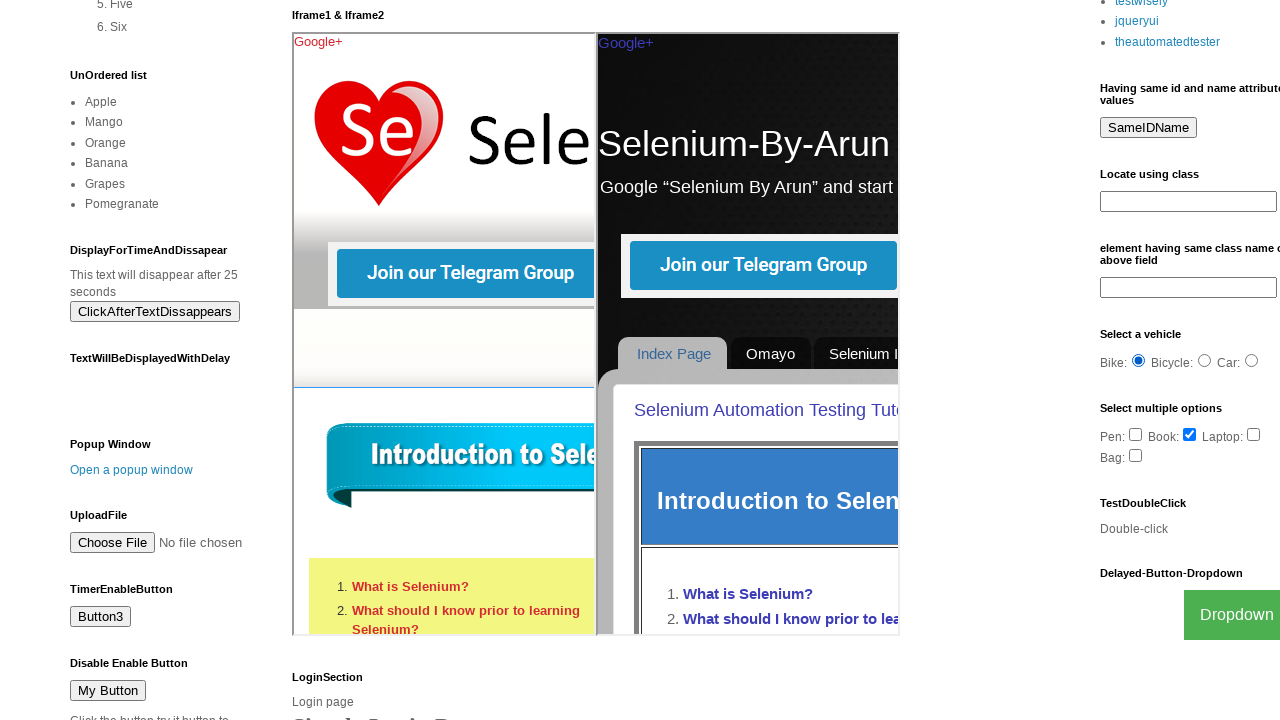

Selected 'Book' checkbox at (1190, 434) on xpath=//input[@type='checkbox' and @name='accessories'] >> nth=1
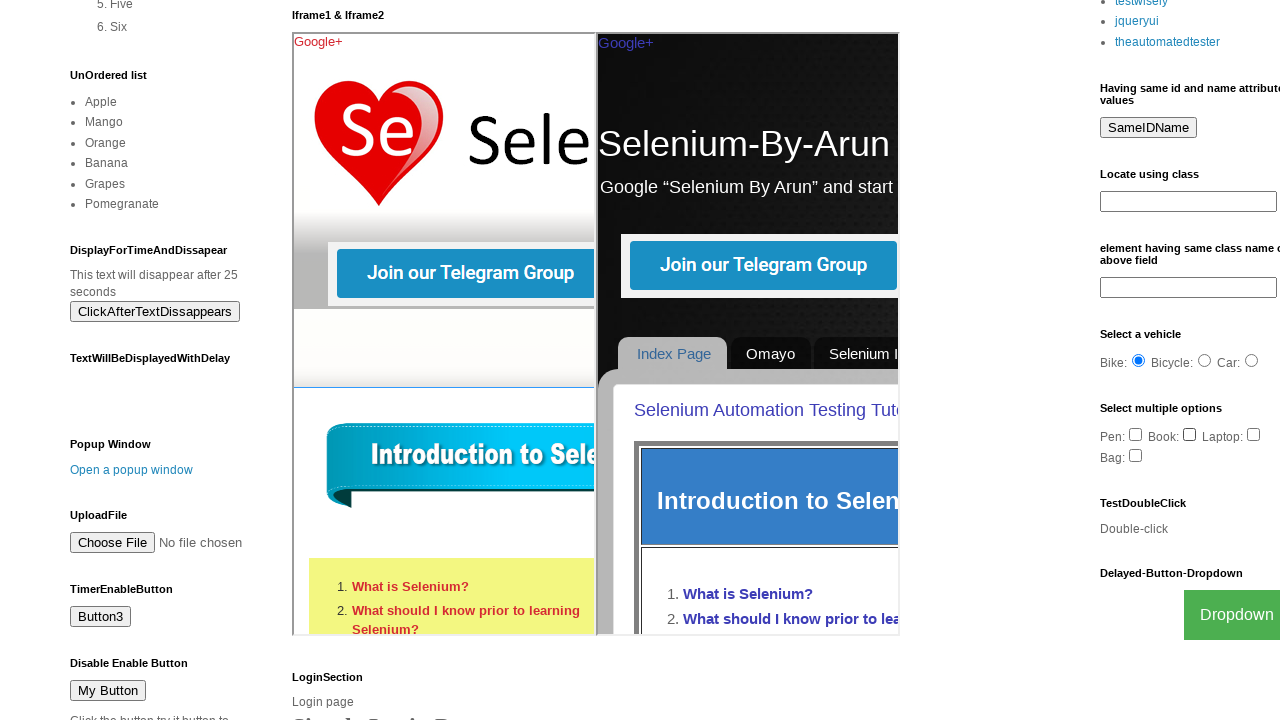

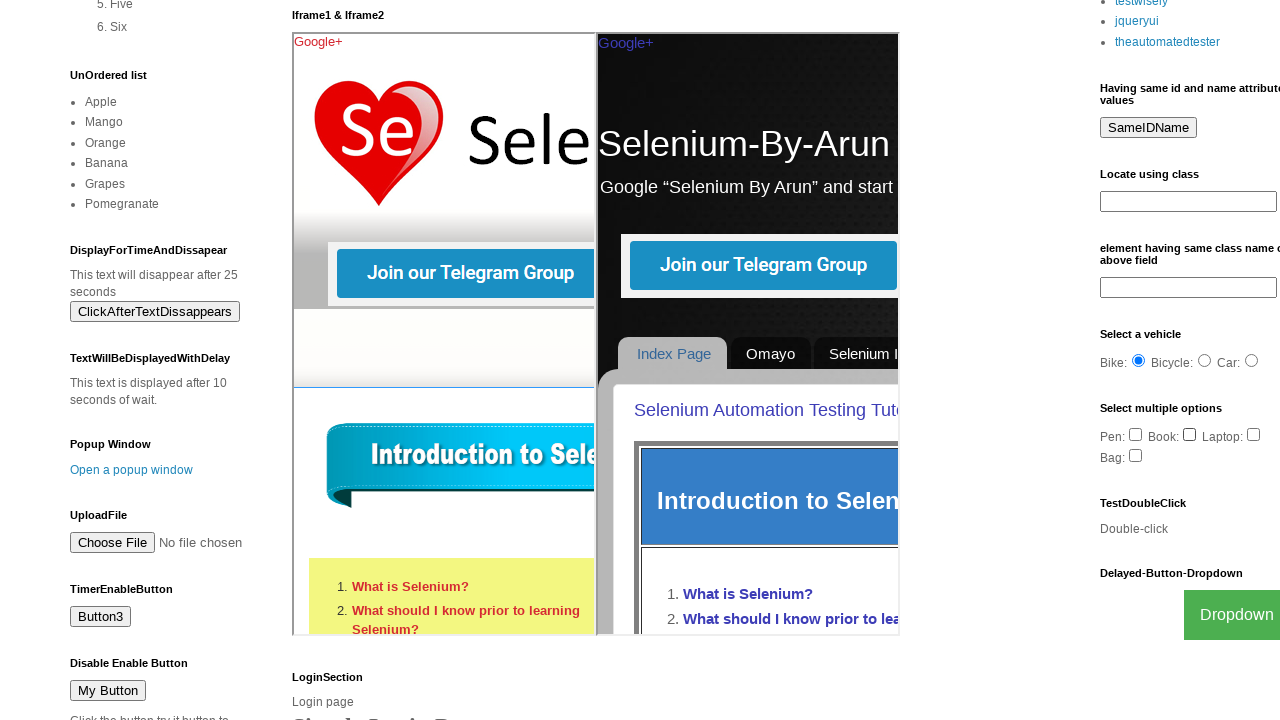